Tests dropdown functionality by verifying the dropdown is enabled and visible, then selecting an option by visible text and confirming the selection.

Starting URL: https://rahulshettyacademy.com/AutomationPractice/

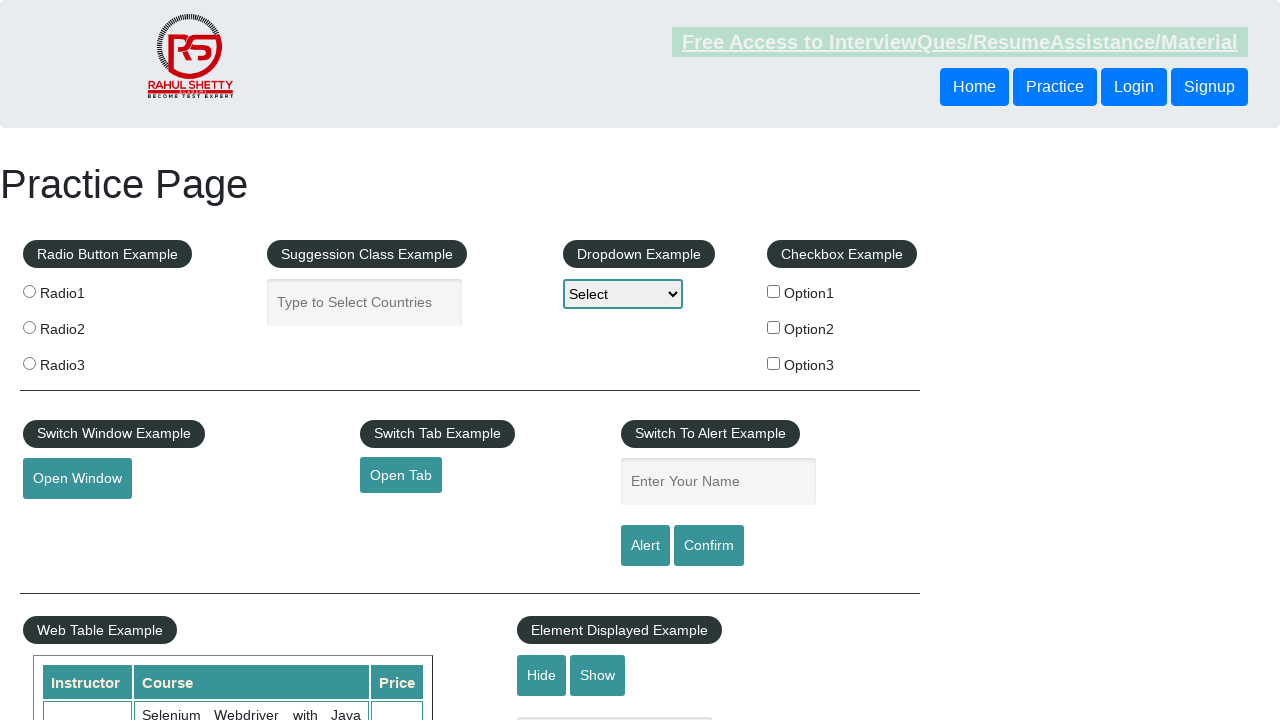

Located dropdown element with ID 'dropdown-class-example'
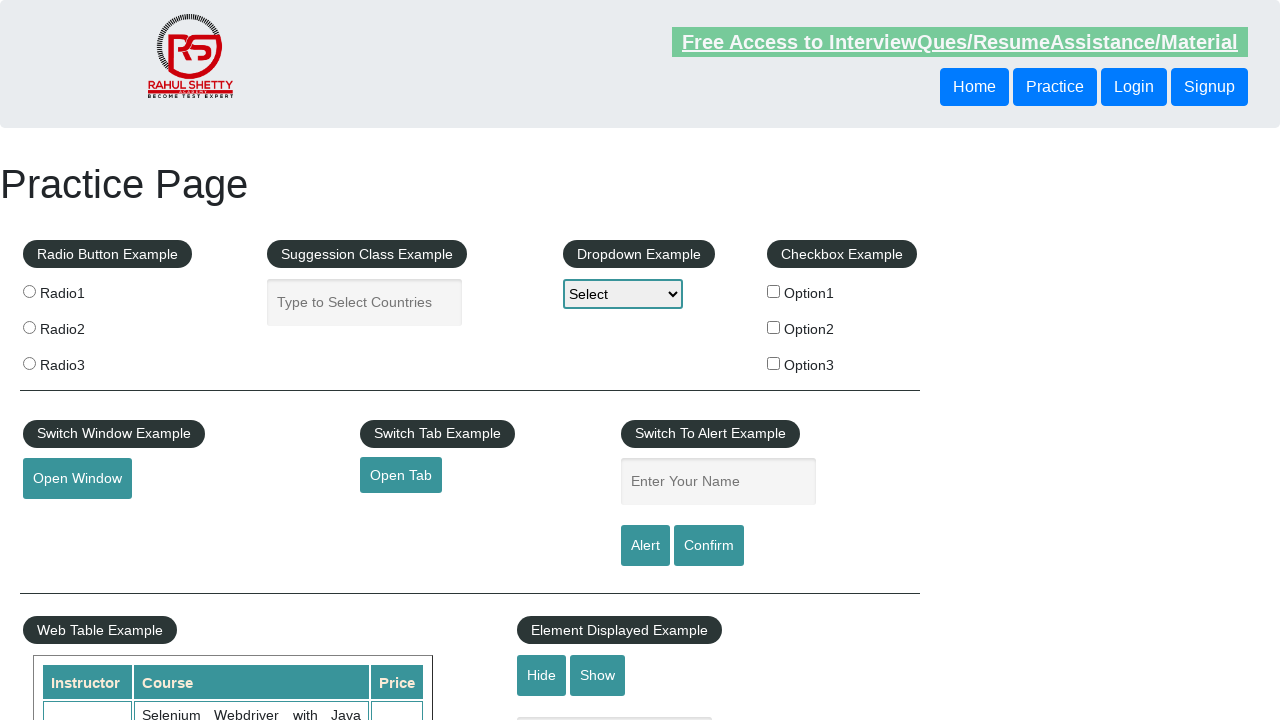

Dropdown is now visible
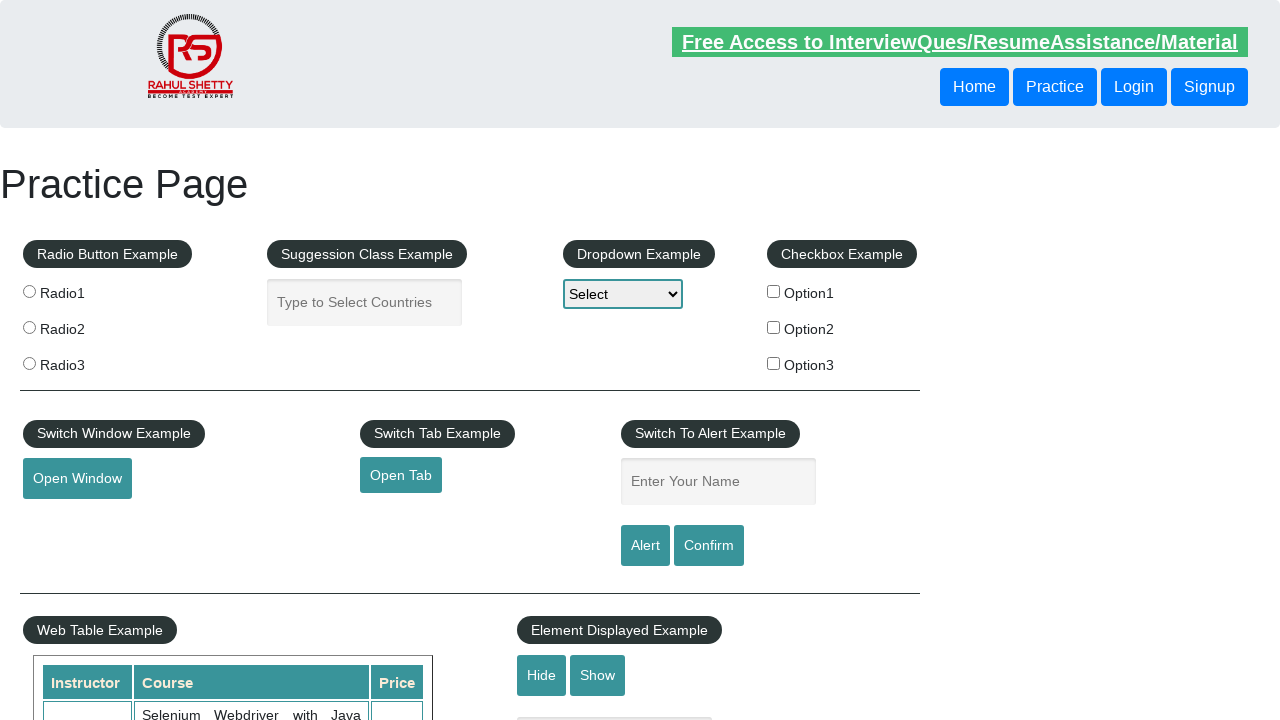

Verified dropdown is enabled
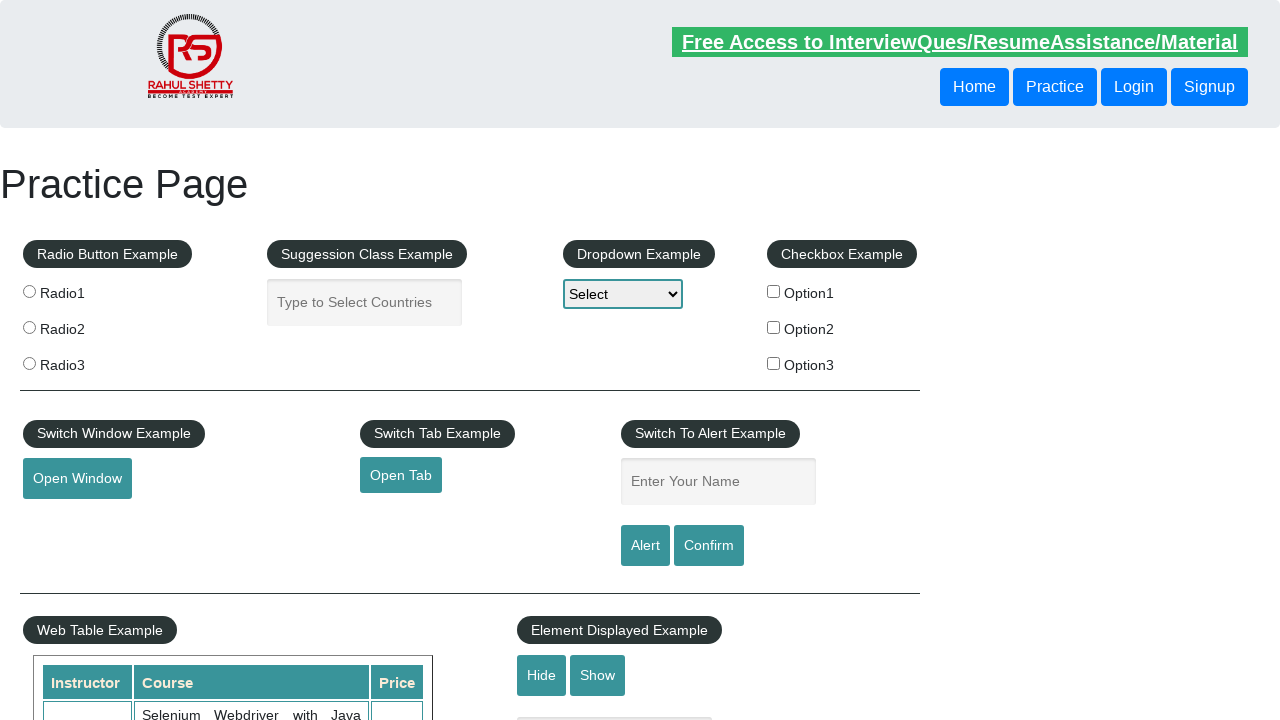

Verified dropdown is visible
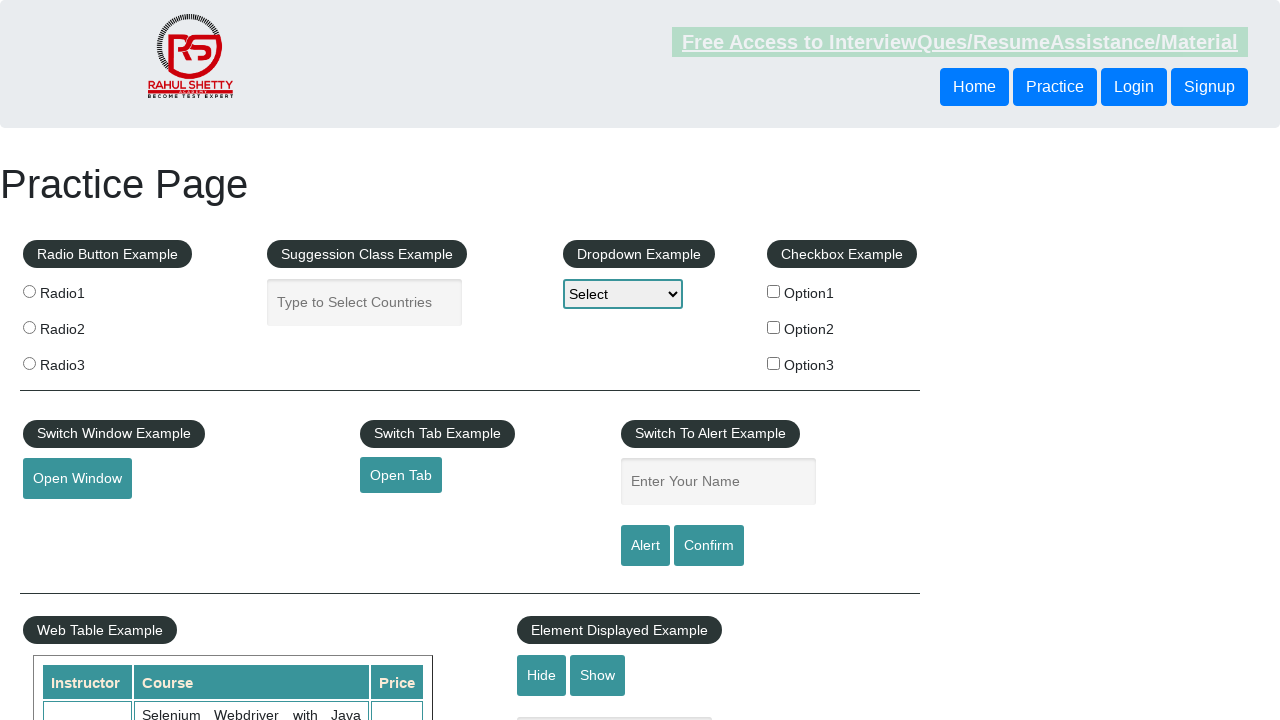

Retrieved dropdown options count: 4 options available
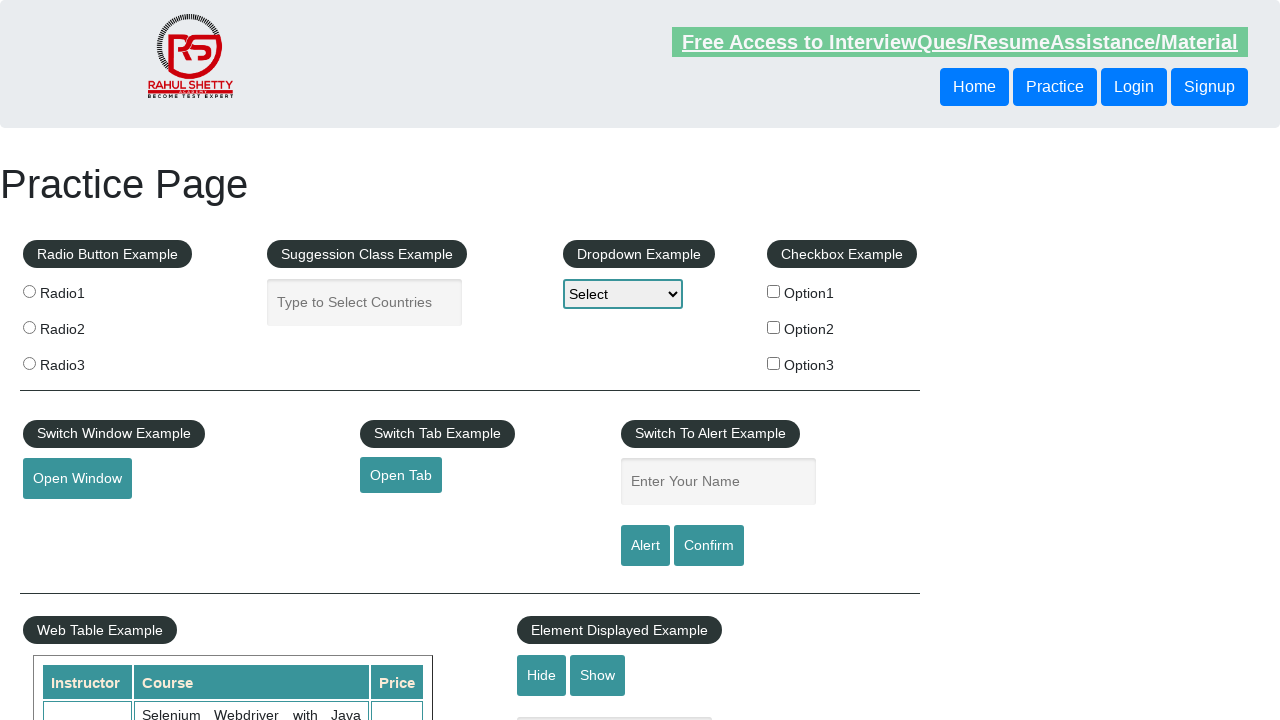

Selected 'Option2' from dropdown by visible text on select#dropdown-class-example
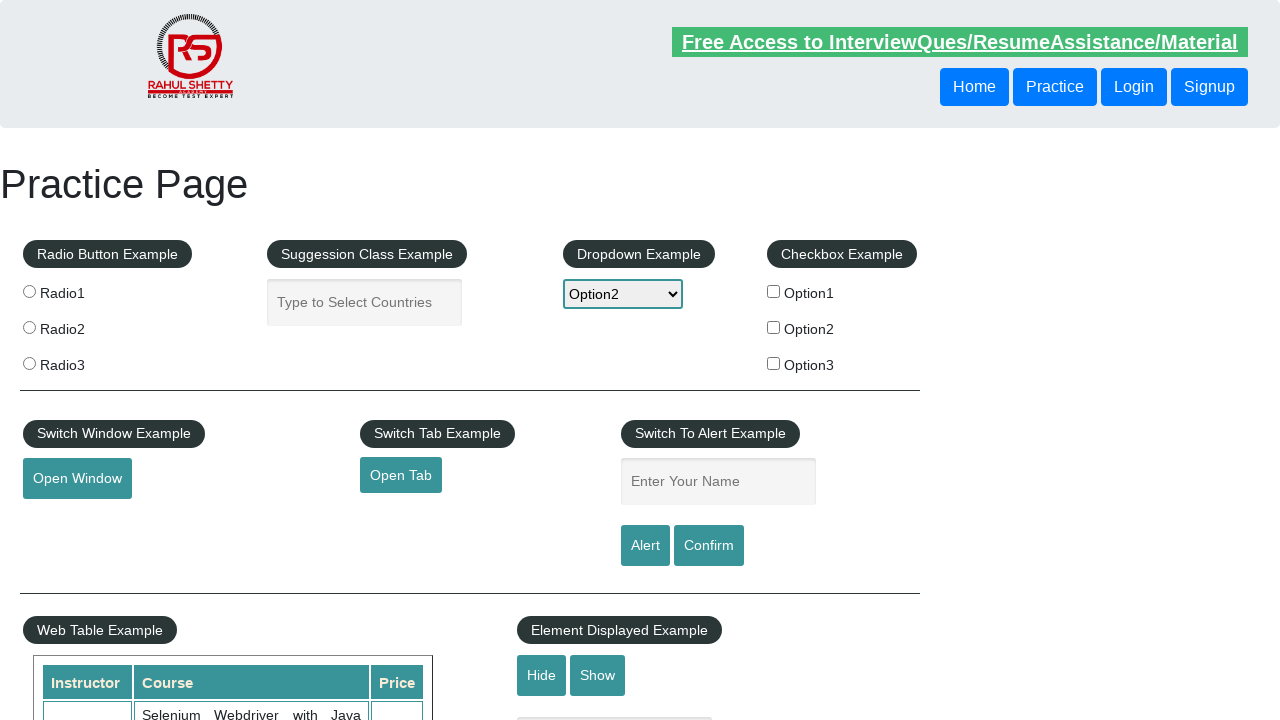

Verified selected option value: option2
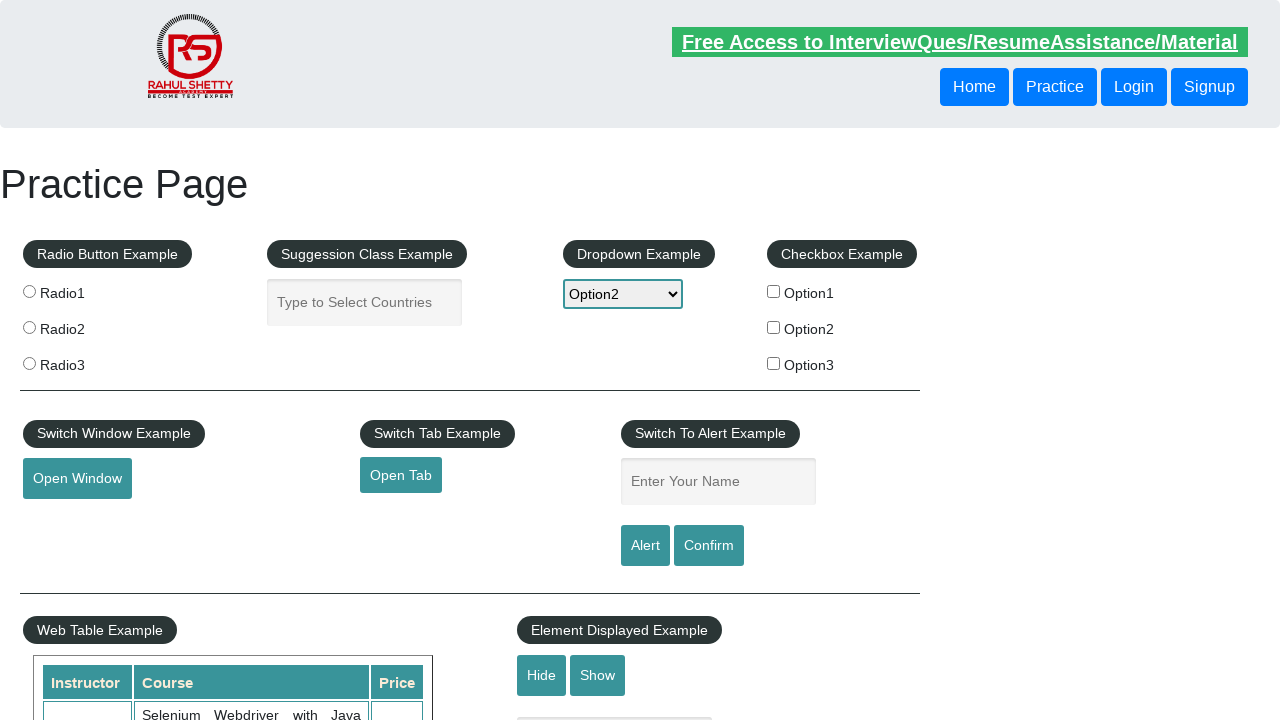

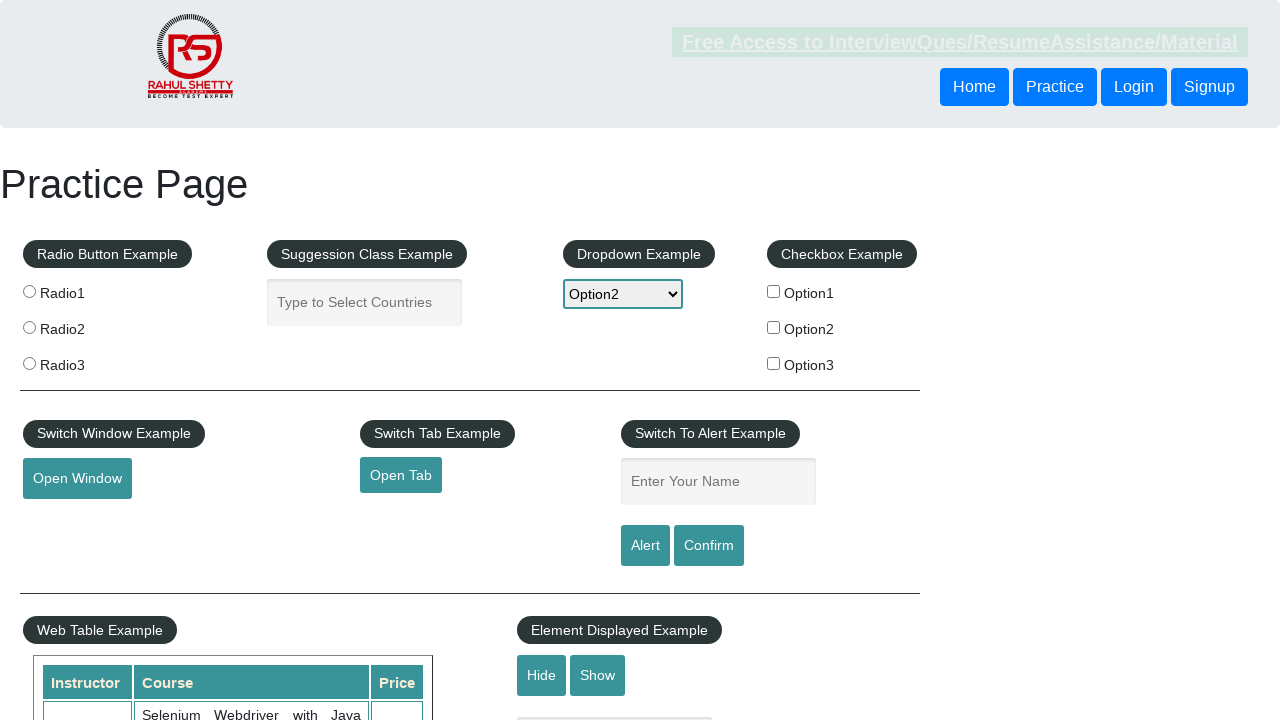